Tests the eICU contact form submission by filling in name, mobile, email and message fields, then verifying the success message appears

Starting URL: https://www.medanta.org/eicu

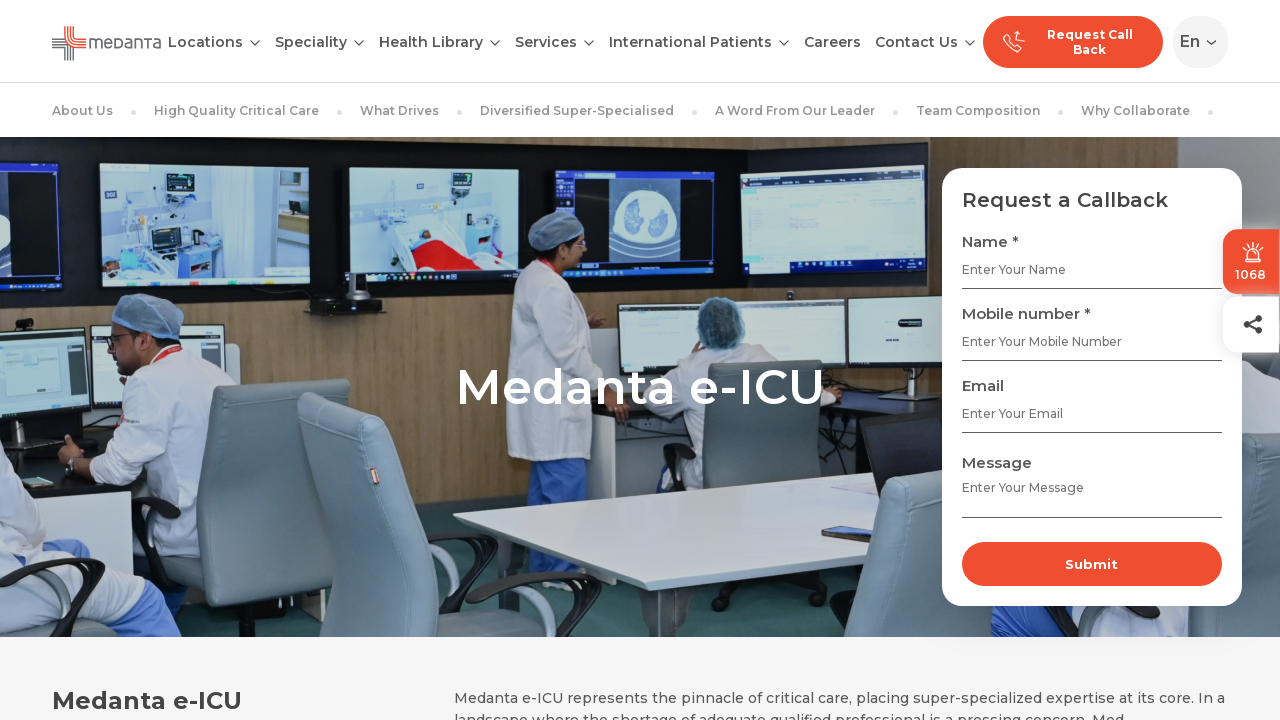

Filled name field with 'John Smith' on input[name='name']
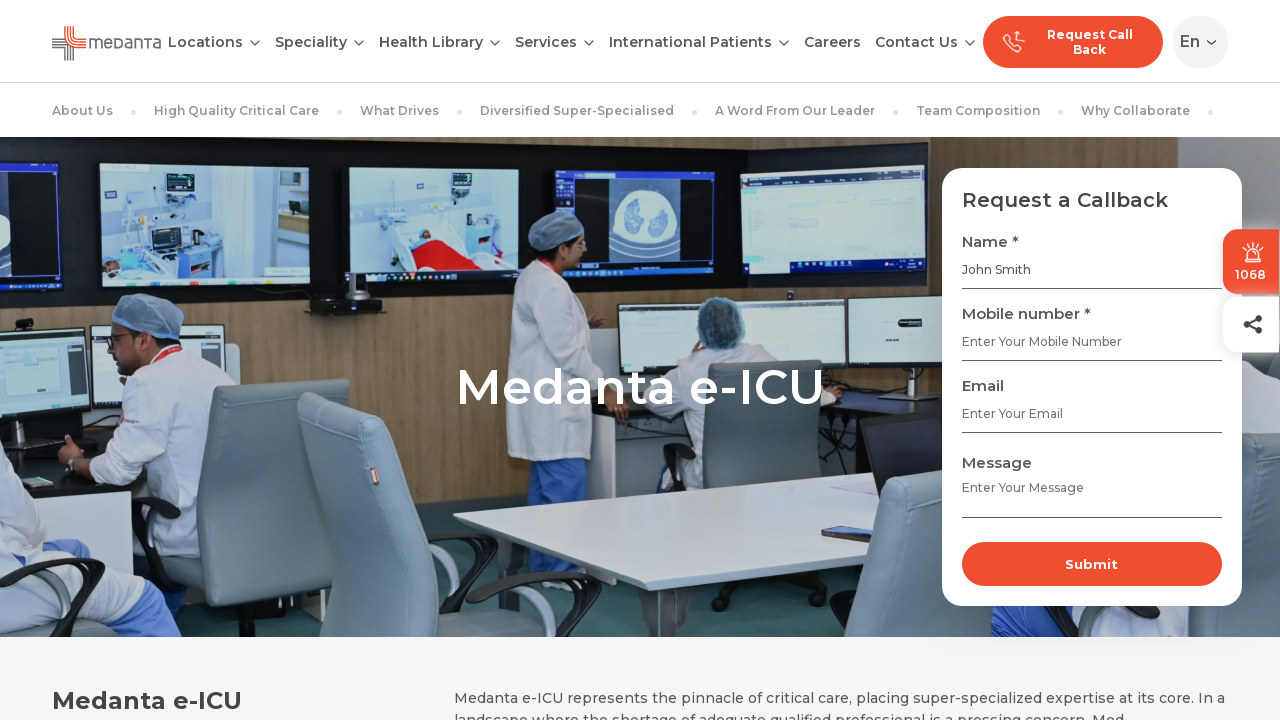

Filled mobile number field with '9123456789' on input[name='mobile']
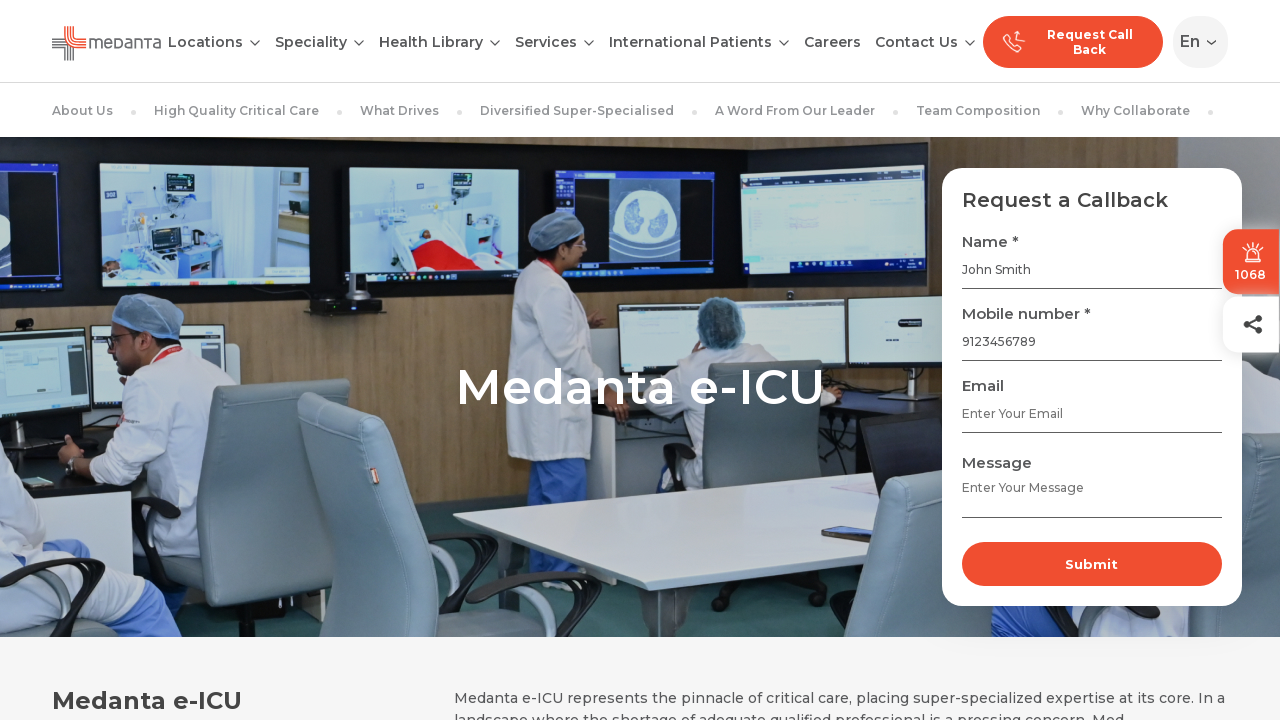

Filled email field with 'testuser2024@example.com' on input[name='email']
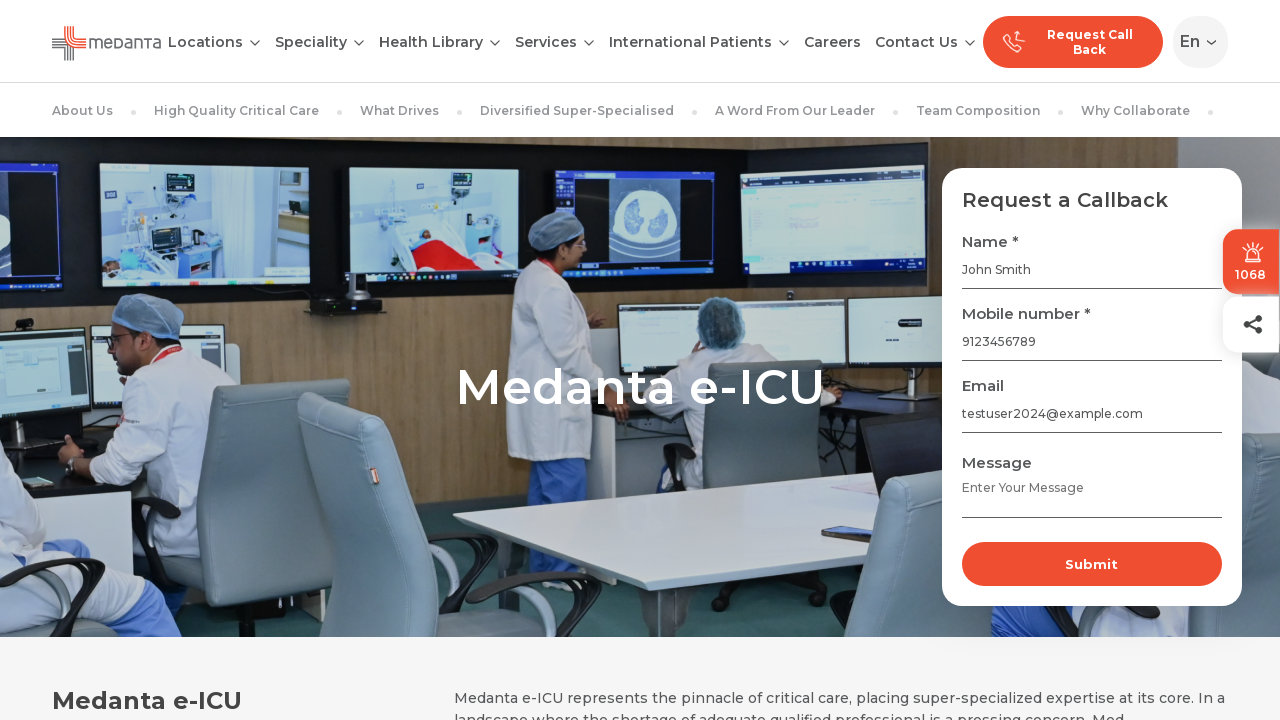

Filled message textarea with test message on textarea[placeholder='Enter Your Message']
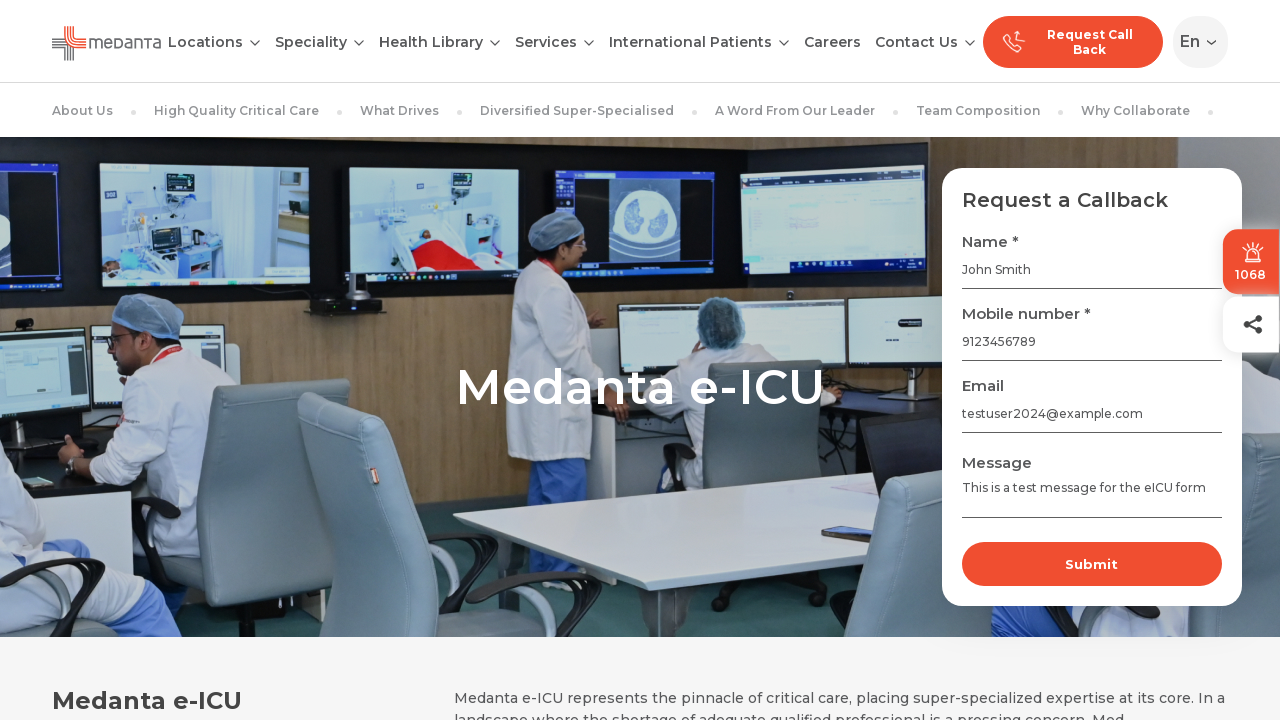

Clicked submit button to submit eICU contact form at (1092, 564) on (//button[@type='submit'])[3]
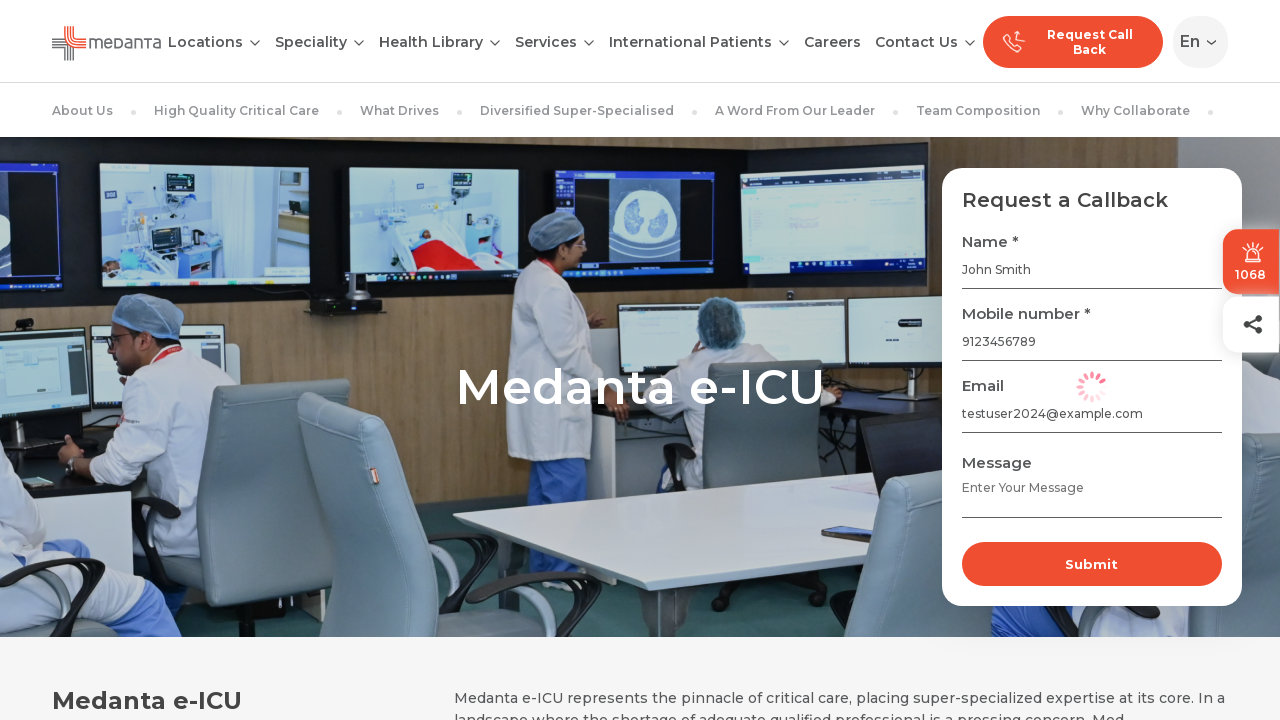

Success message 'Thank you for filling the form.' appeared on page
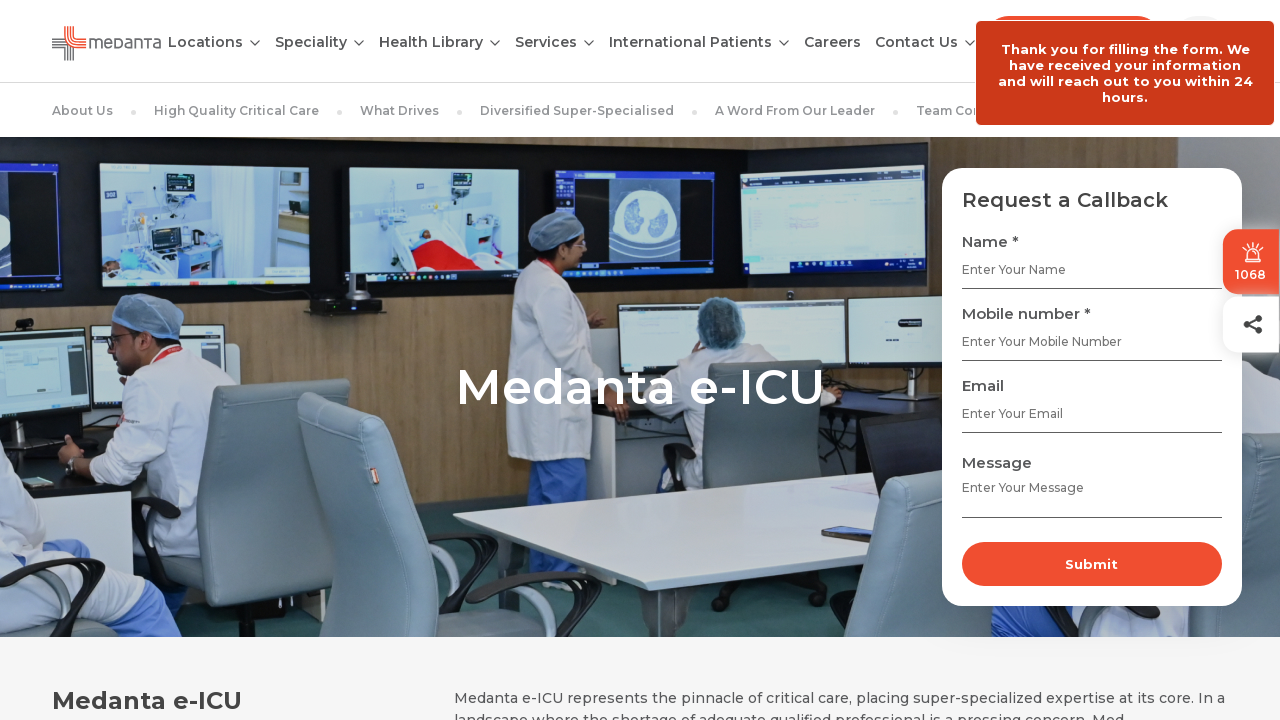

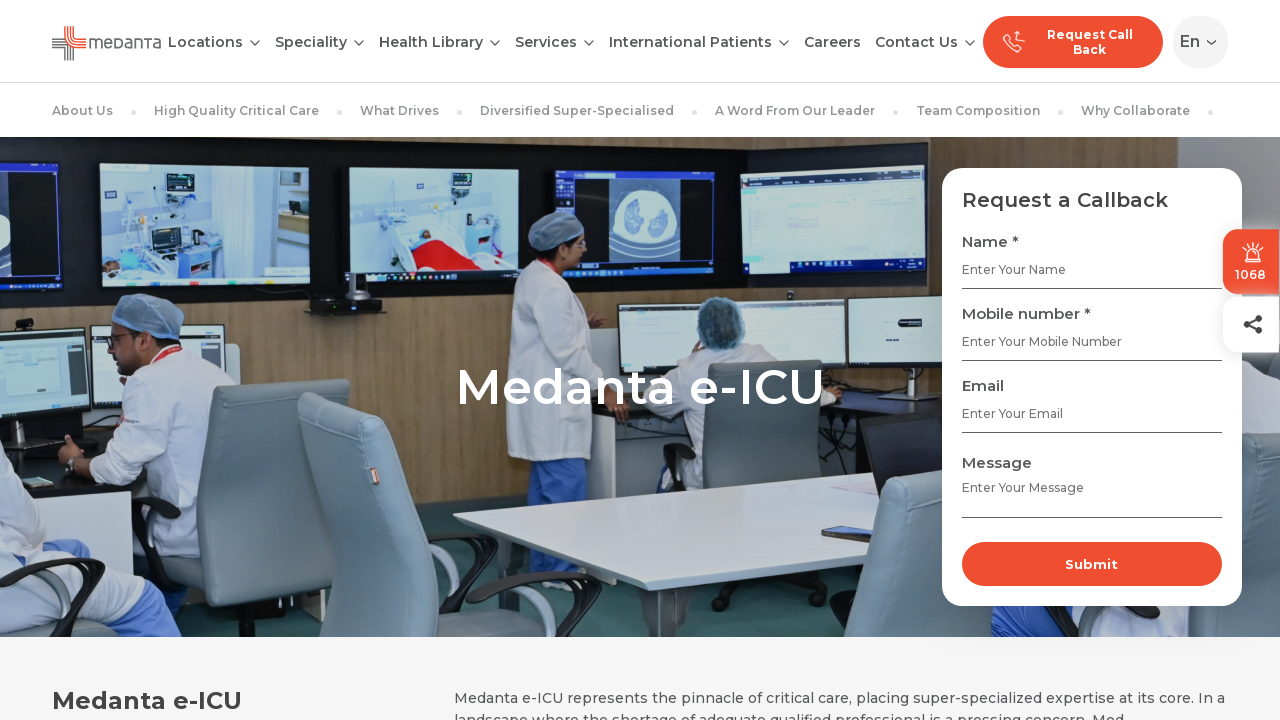